Solves a mathematical challenge by extracting a value from an element attribute, calculating the result, and submitting the form with checkbox and radio button selections

Starting URL: http://suninjuly.github.io/get_attribute.html

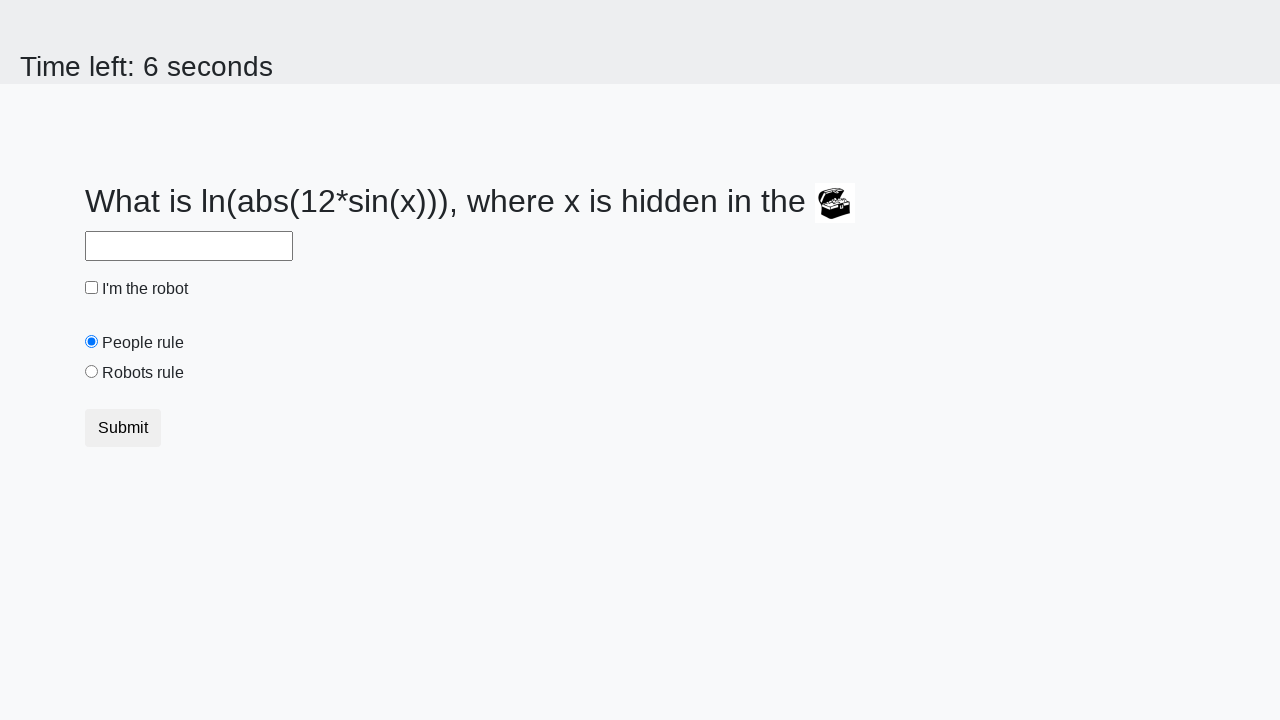

Located treasure element
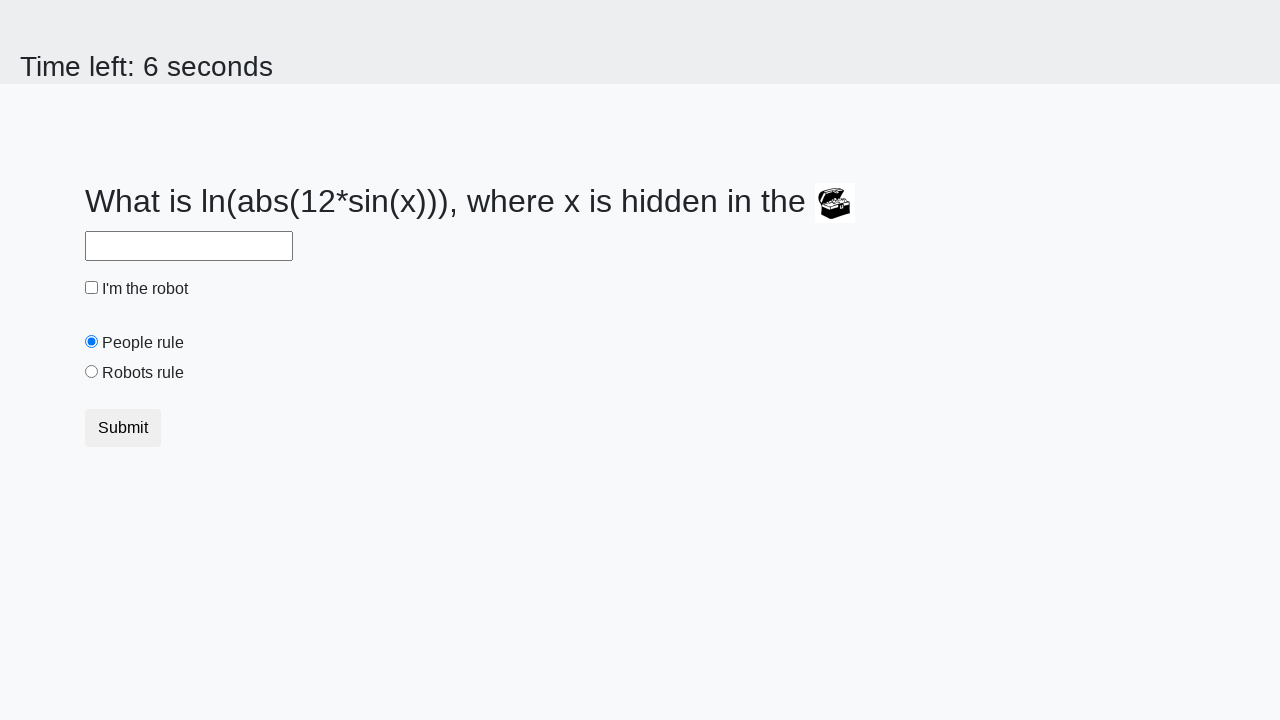

Extracted valuex attribute from treasure element
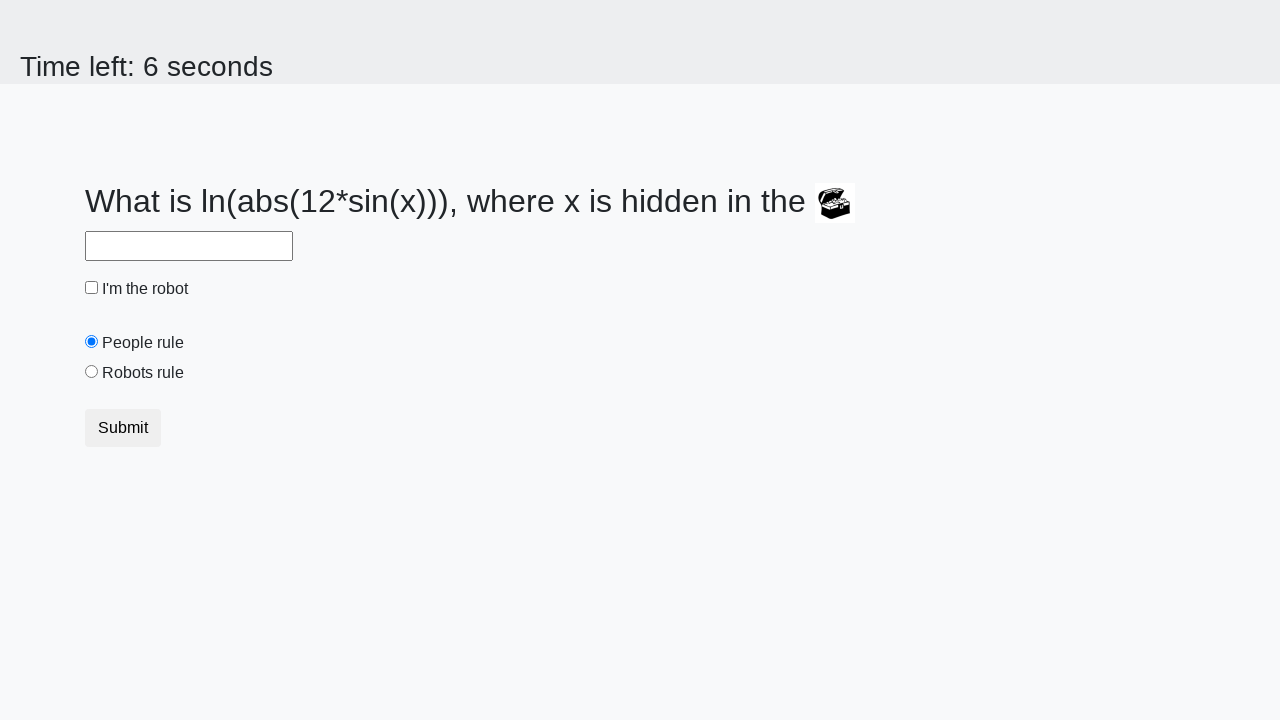

Calculated mathematical result using extracted value
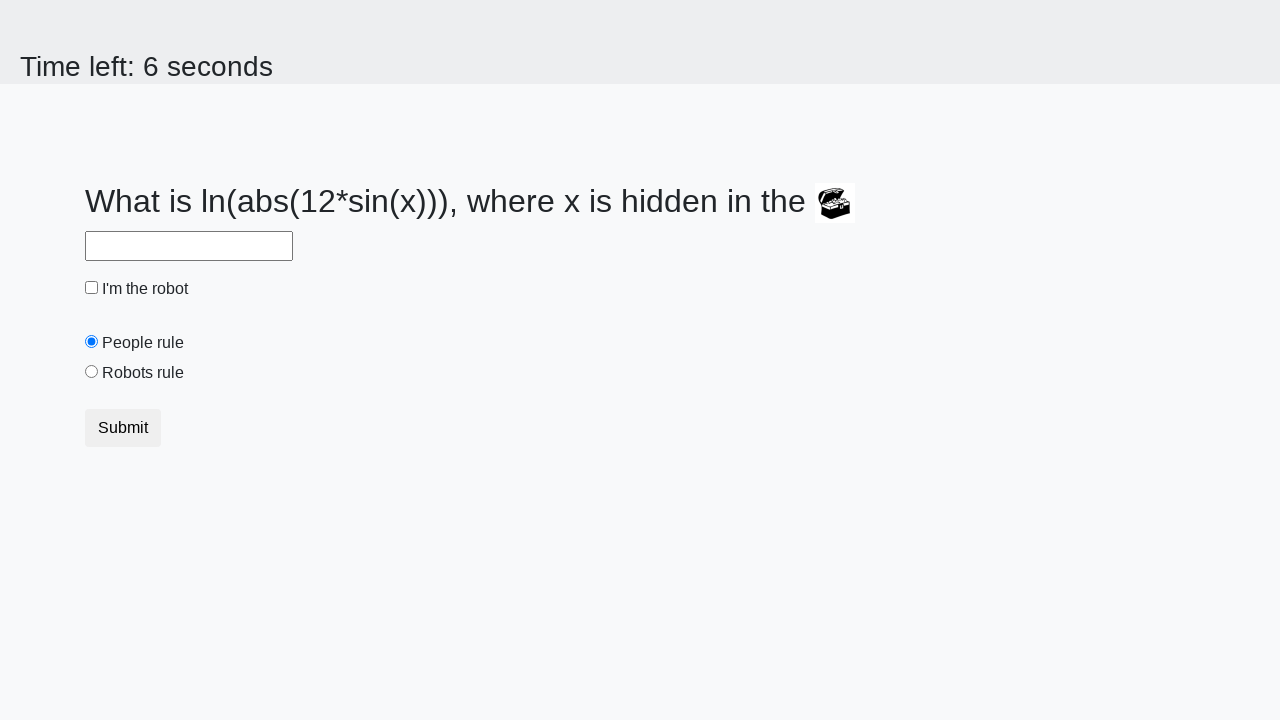

Filled answer field with calculated value on #answer
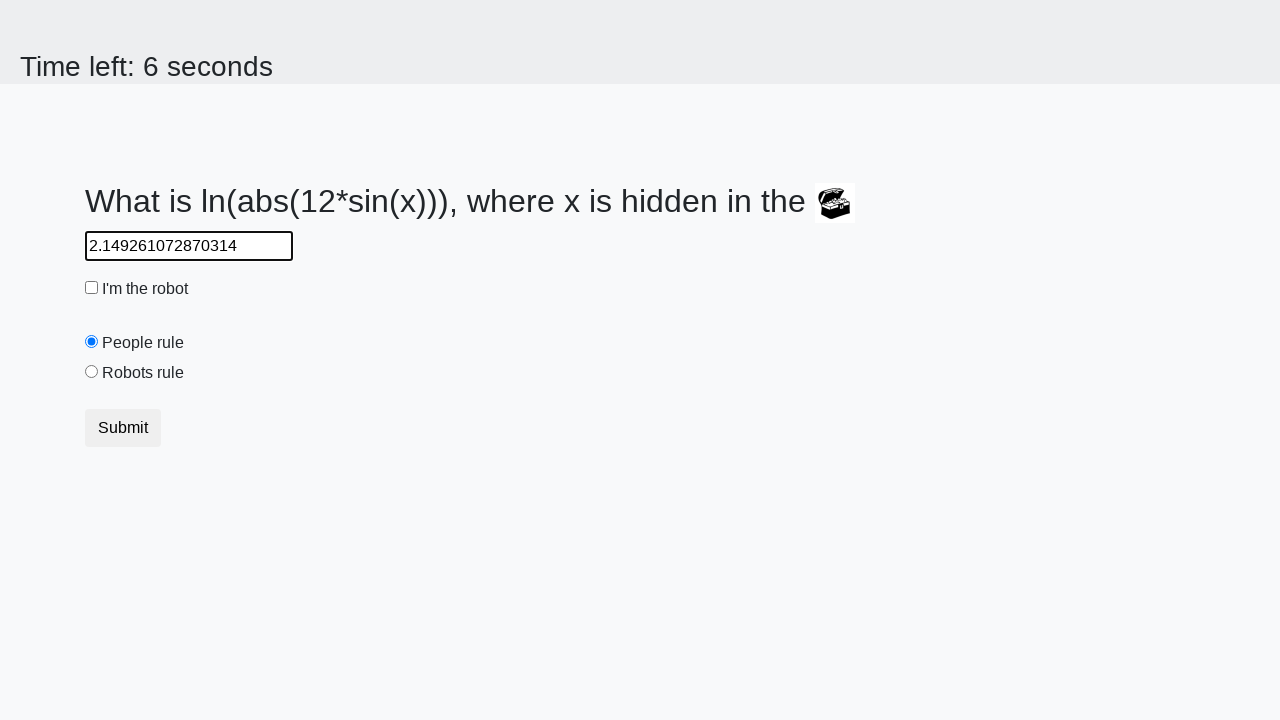

Checked robot checkbox at (92, 288) on #robotCheckbox
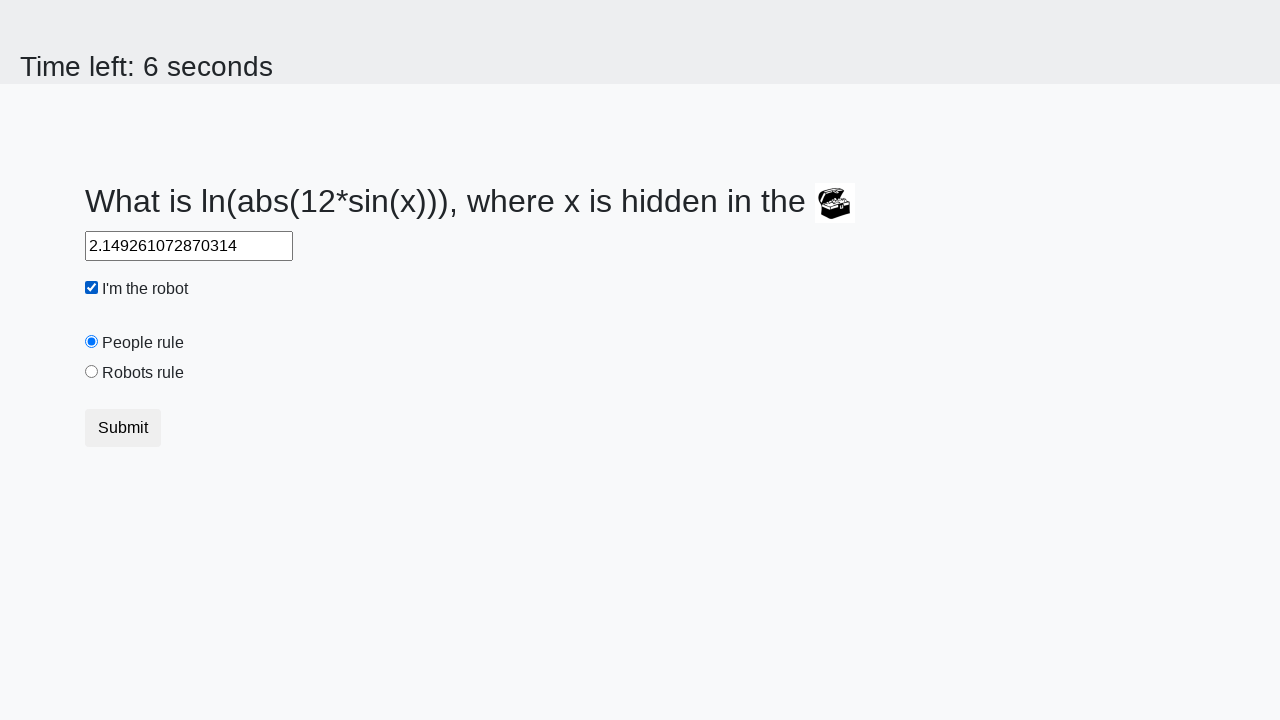

Selected robots rule radio button at (92, 372) on #robotsRule
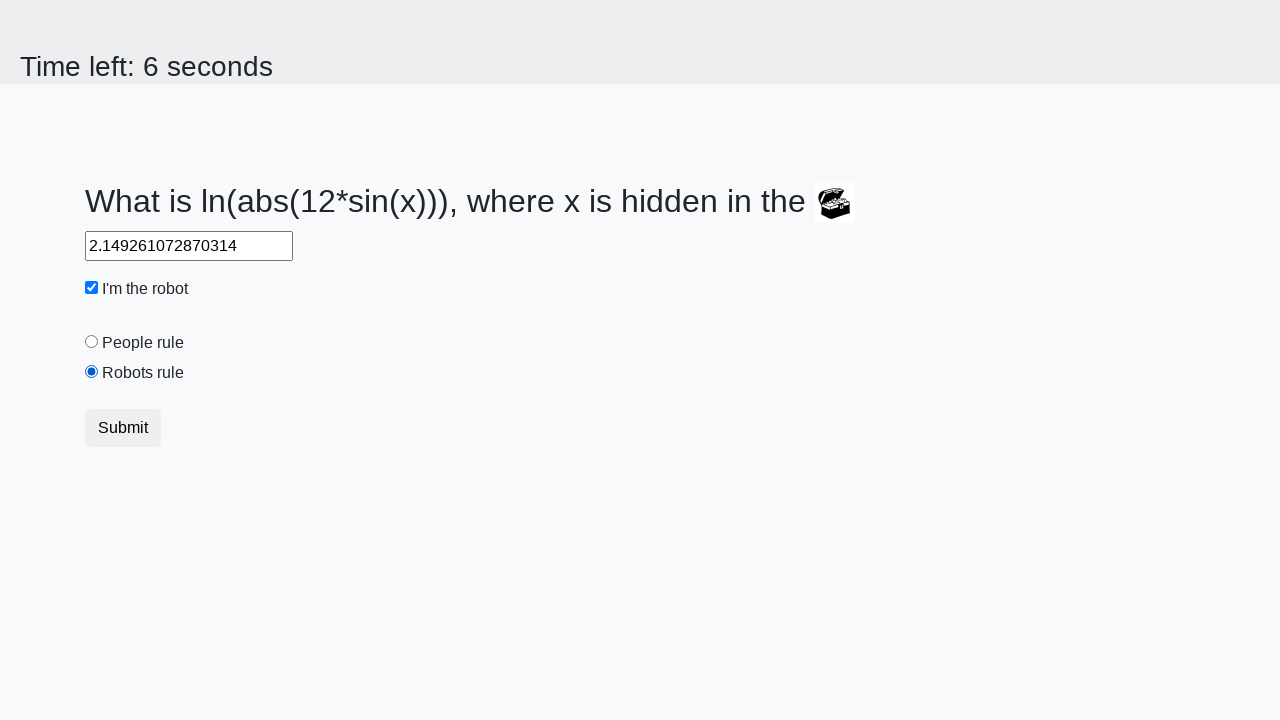

Submitted the form at (123, 428) on button
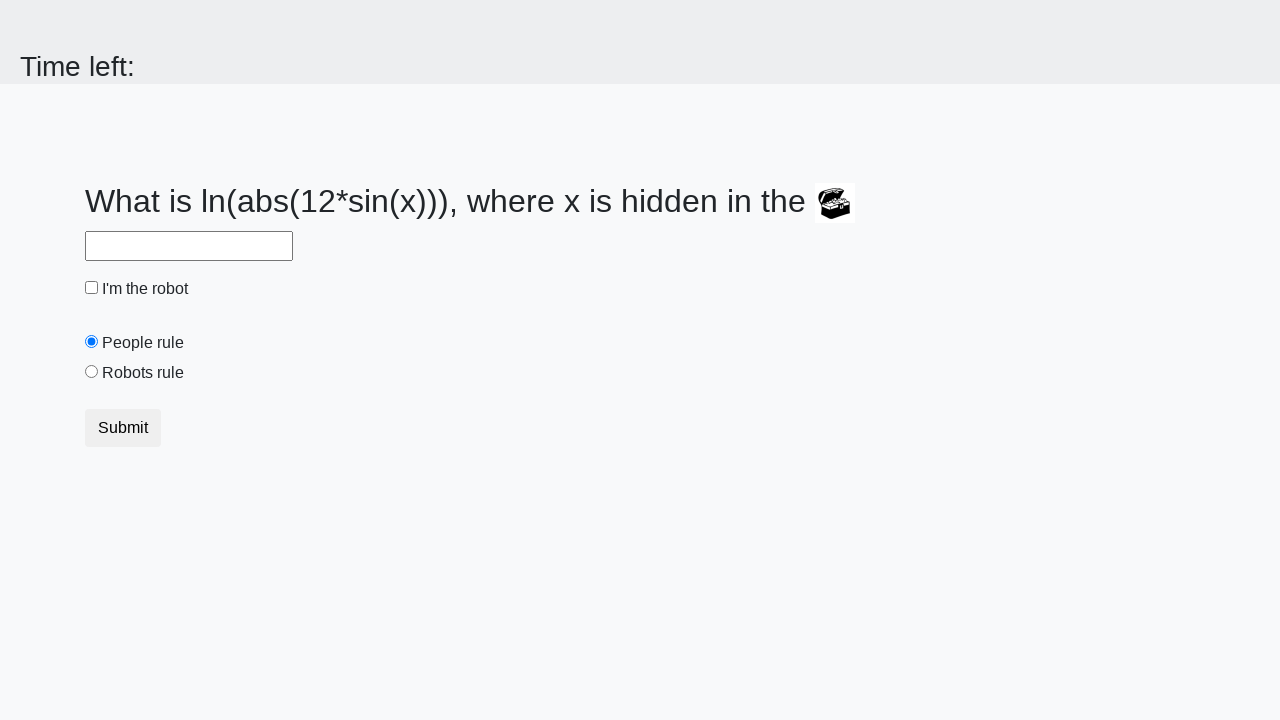

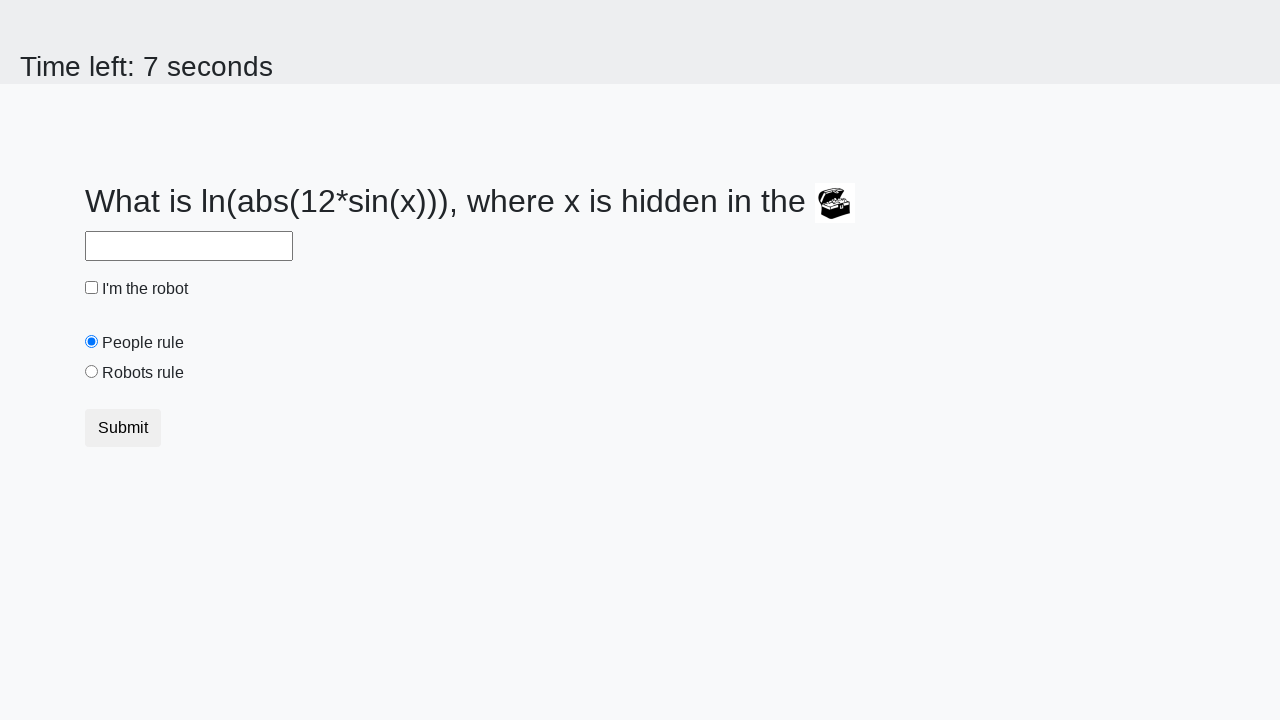